Tests jQuery UI datepicker functionality by clicking on the datepicker input field and selecting a date from the calendar popup

Starting URL: https://jqueryui.com/datepicker/

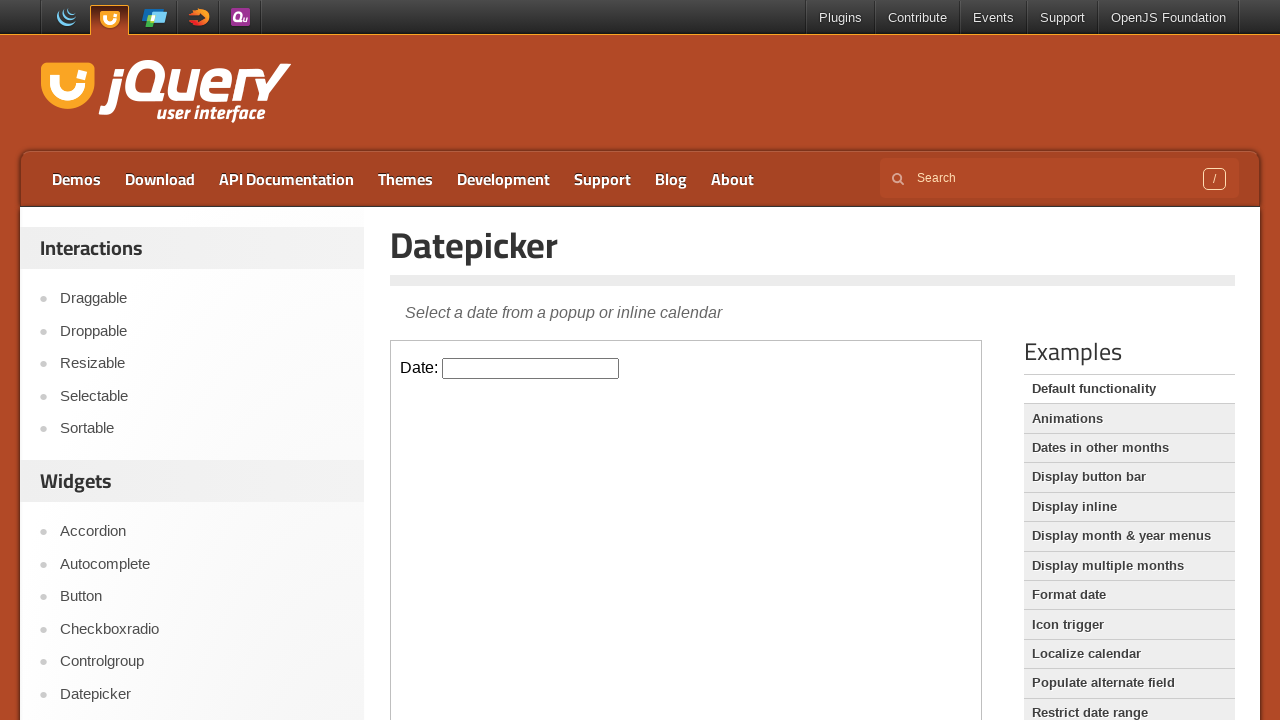

Located iframe containing datepicker demo
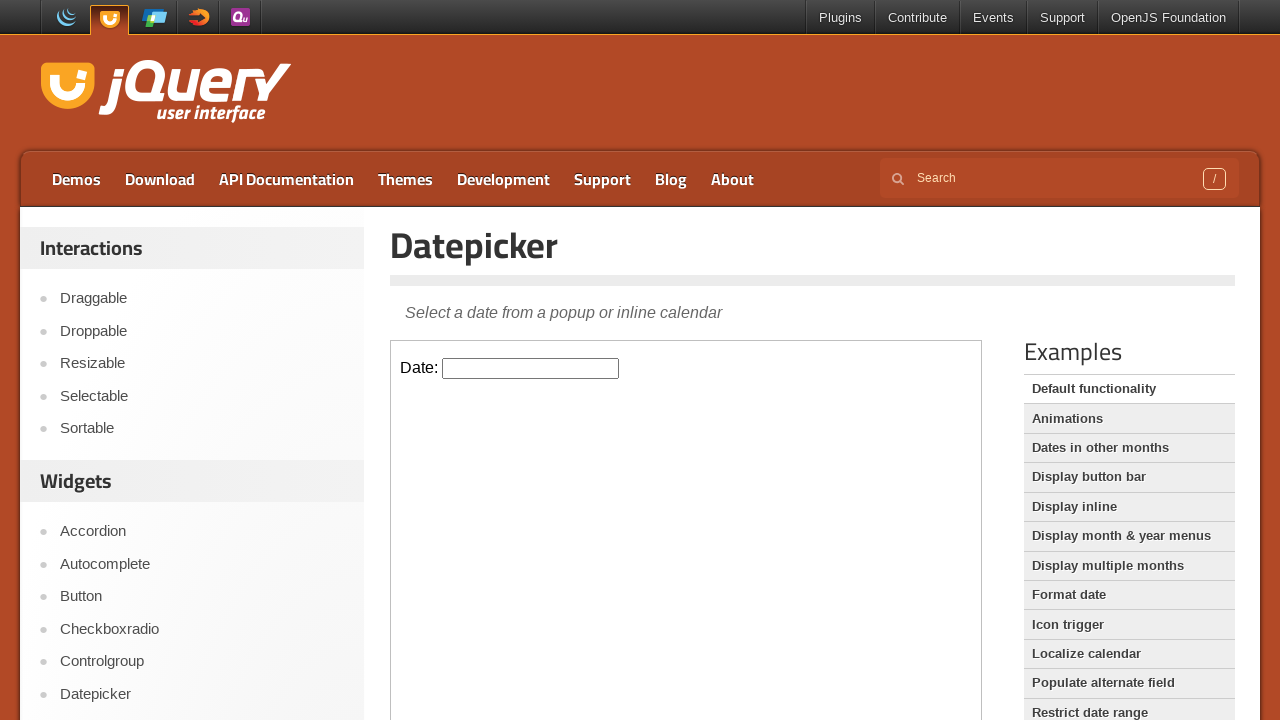

Clicked datepicker input field to open calendar popup at (531, 368) on iframe.demo-frame >> internal:control=enter-frame >> #datepicker
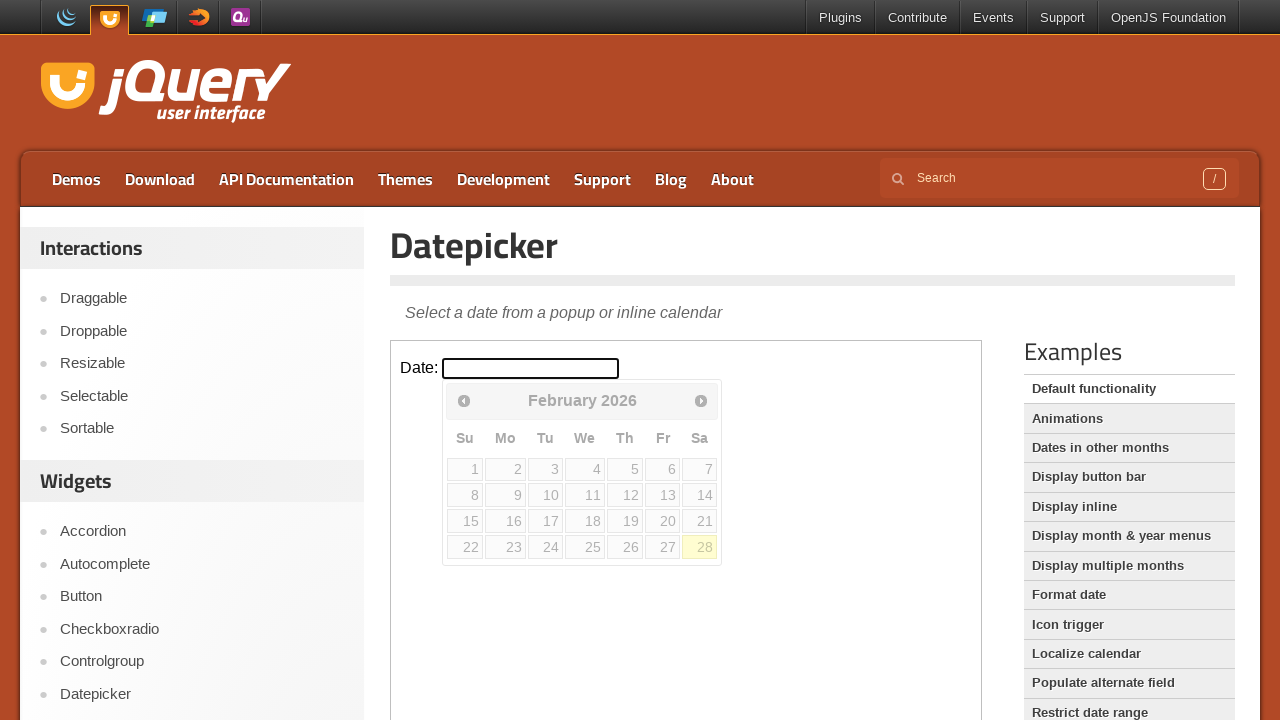

Selected first Saturday of the month from calendar at (700, 469) on iframe.demo-frame >> internal:control=enter-frame >> xpath=//*[@id='ui-datepicke
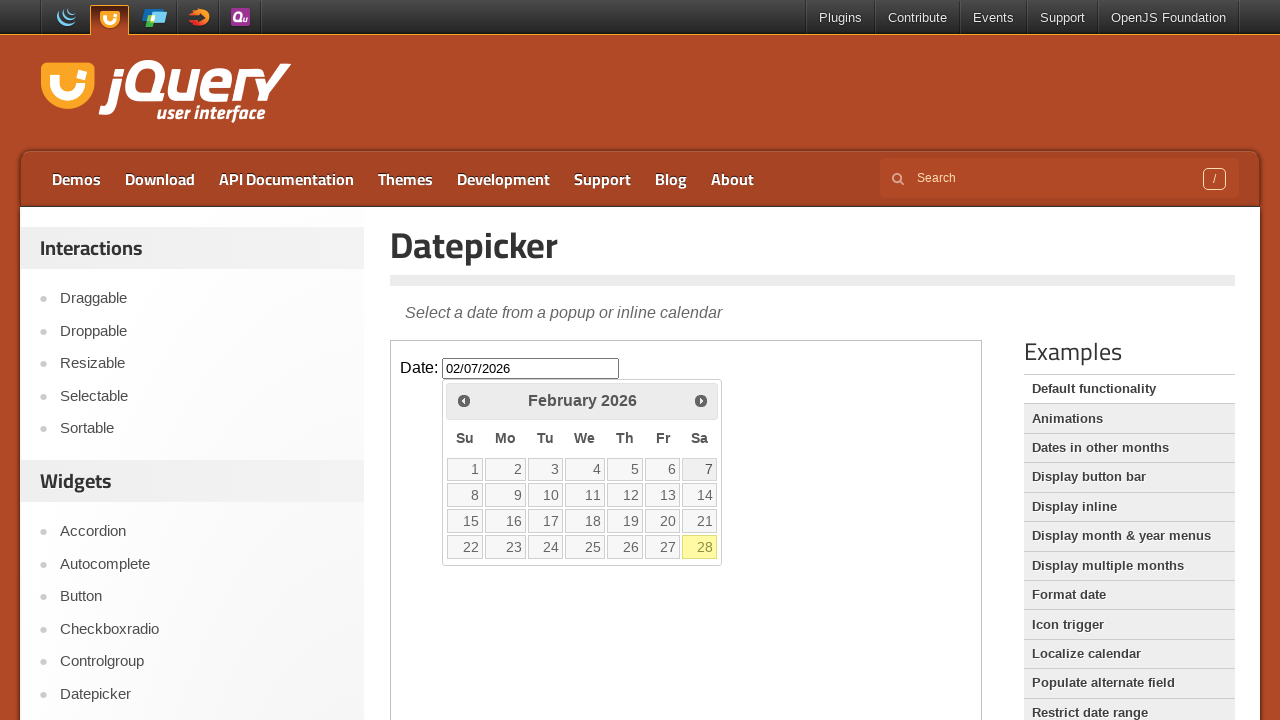

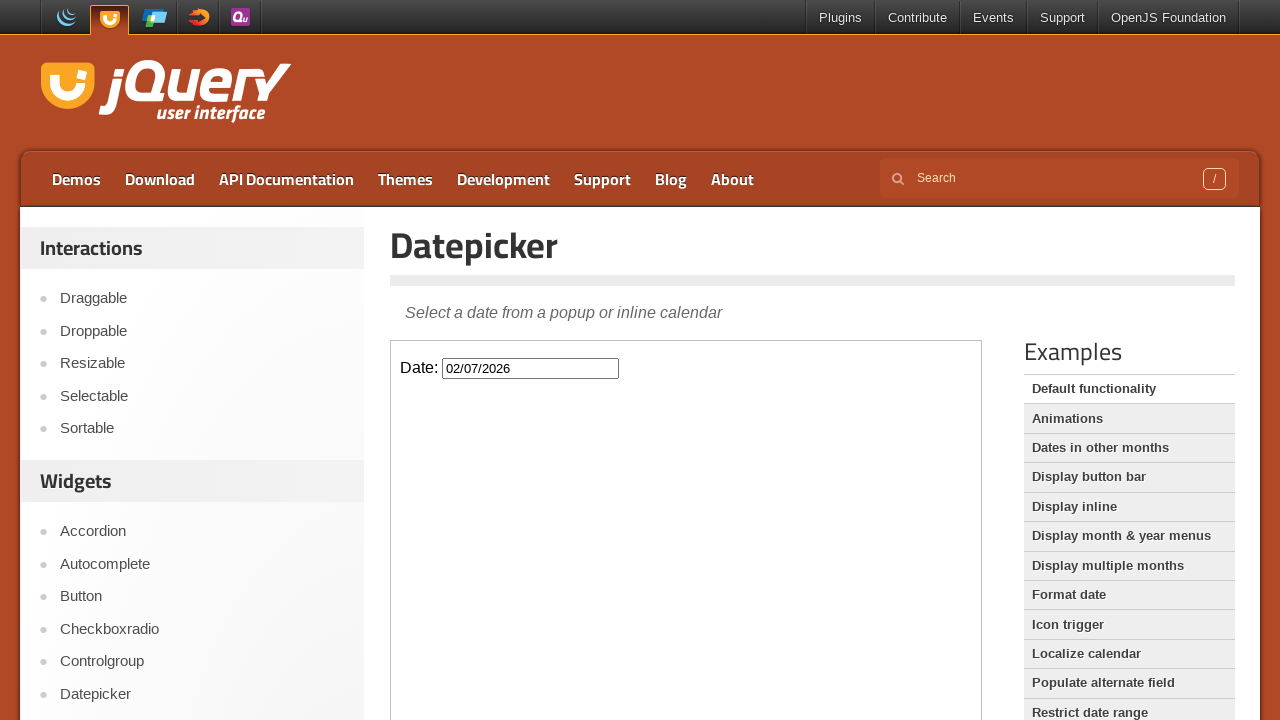